Tests interaction with a virtual tour embedded in an iframe on a hotel website by clicking on navigation elements within the tour.

Starting URL: http://www.distritohotel.com.ar/

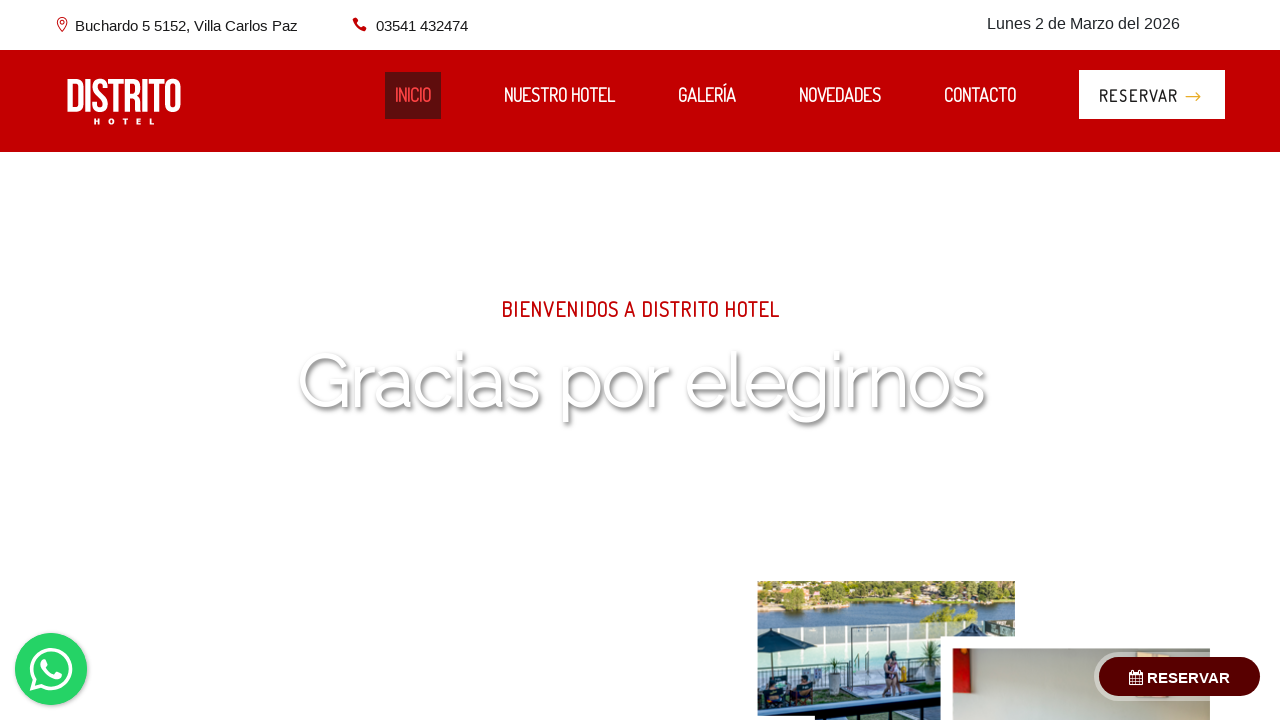

Located iframe containing virtual tour with 'Nuestro Hotel Recorrido virtual' text
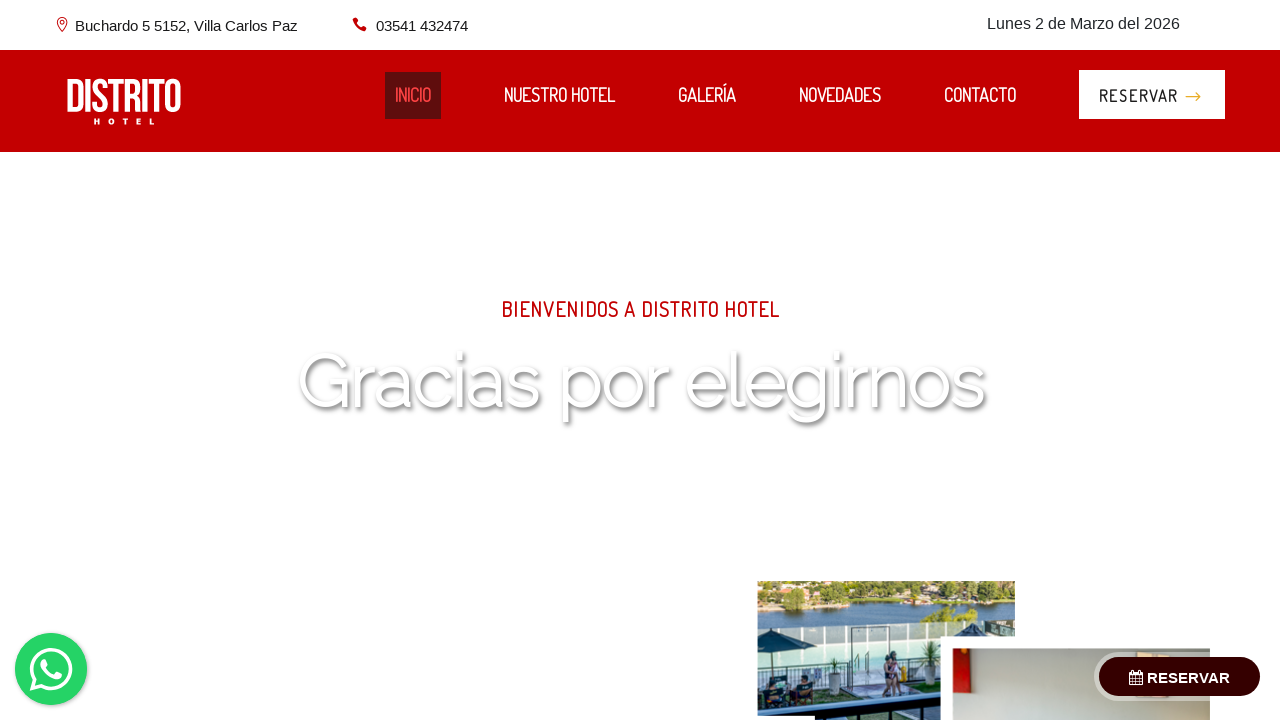

Clicked first navigation element in virtual tour (5th div, 2nd child) at (664, 361) on section >> internal:has-text="Nuestro Hotel Recorrido virtual"i >> iframe >> int
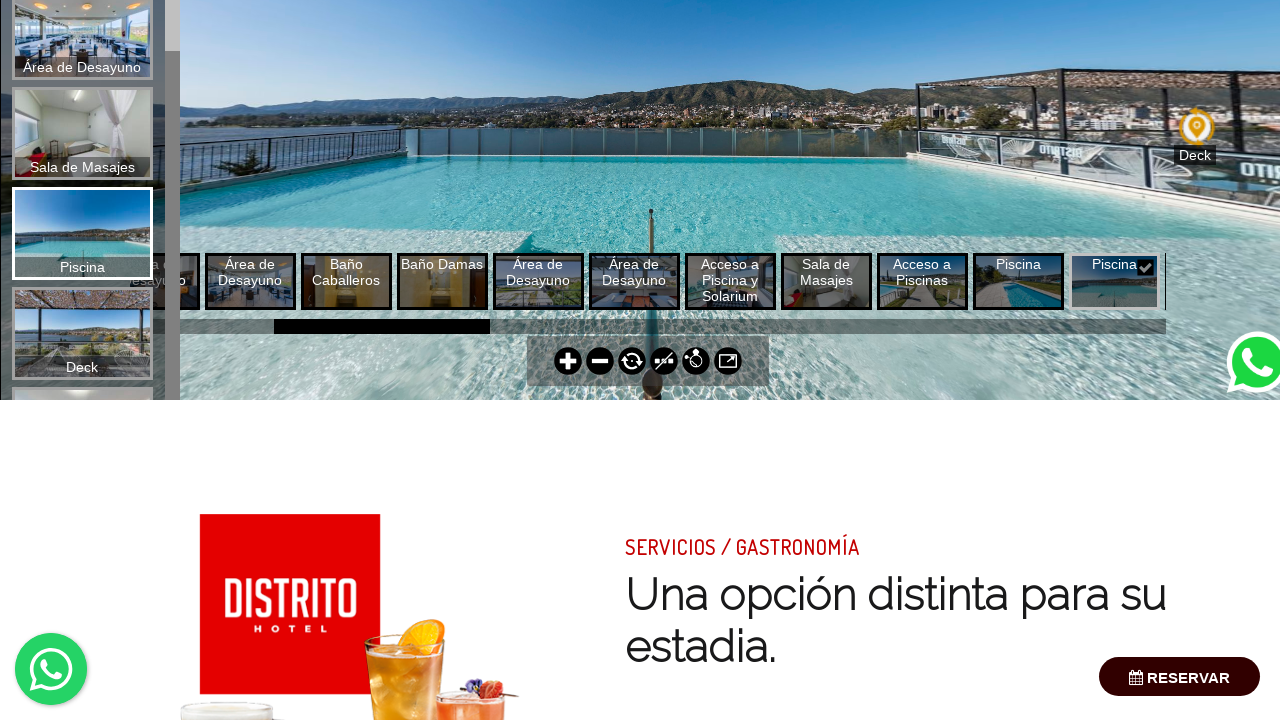

Clicked second navigation element in virtual tour (9th div) at (568, 361) on section >> internal:has-text="Nuestro Hotel Recorrido virtual"i >> iframe >> int
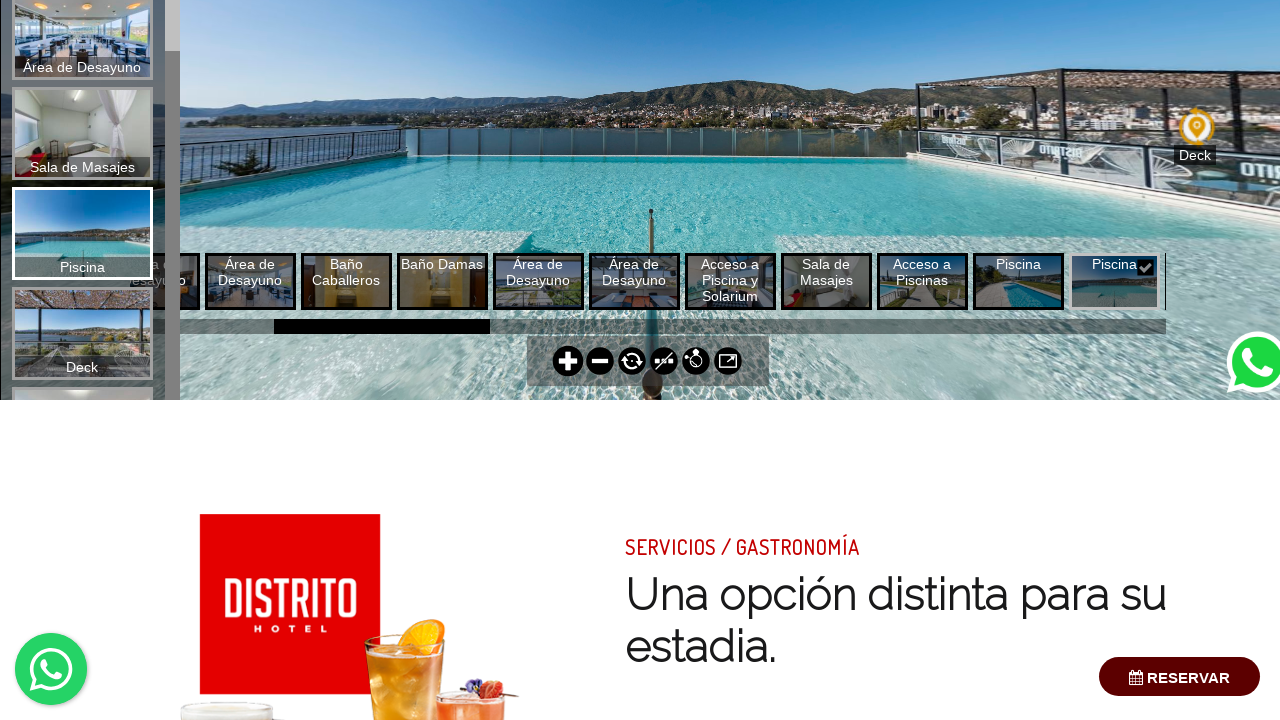

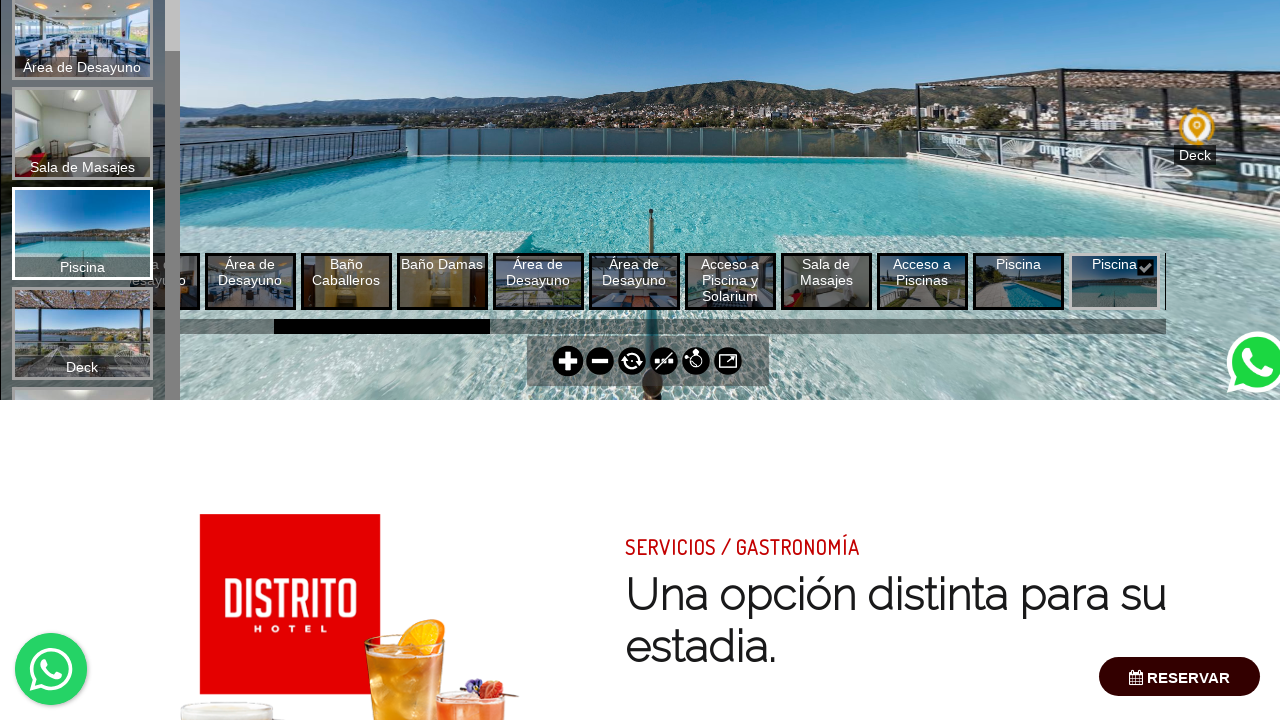